Tests clicking a button with delay and verifying that a message appears after the delay

Starting URL: https://theautomationzone.blogspot.com/

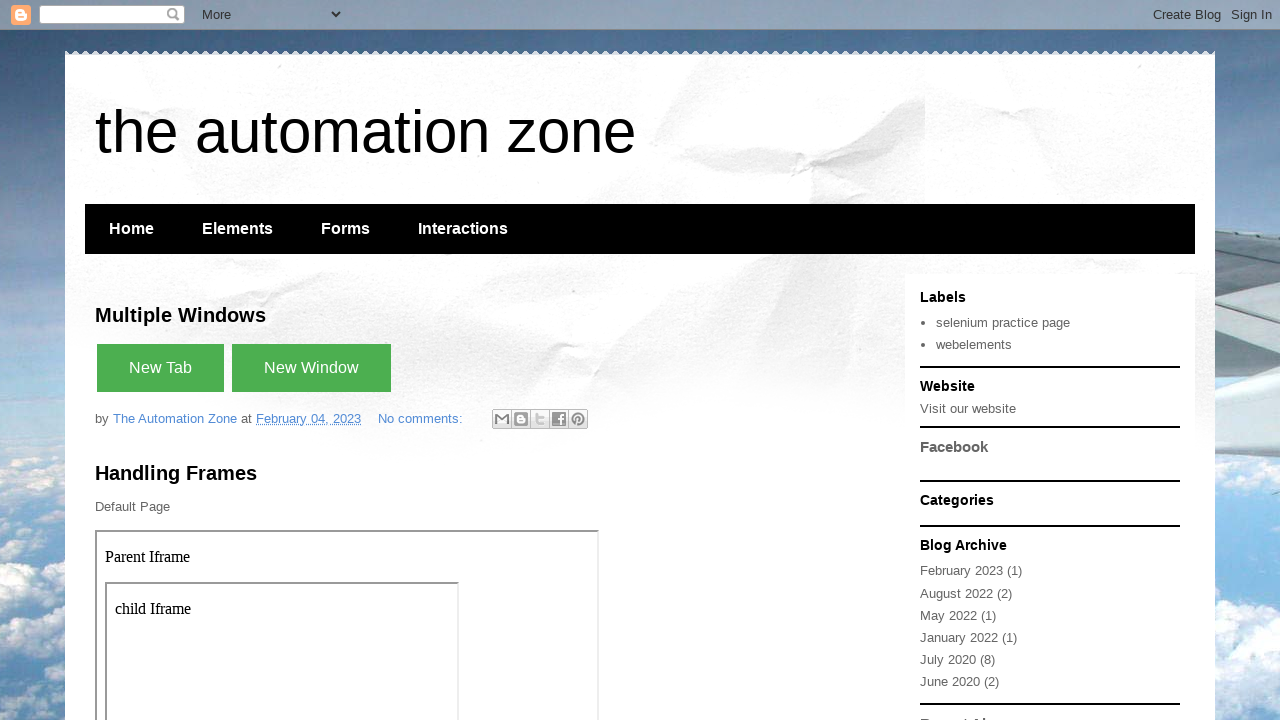

Clicked button with small delay at (243, 360) on xpath=//button[contains(text(), 'with small delay')]
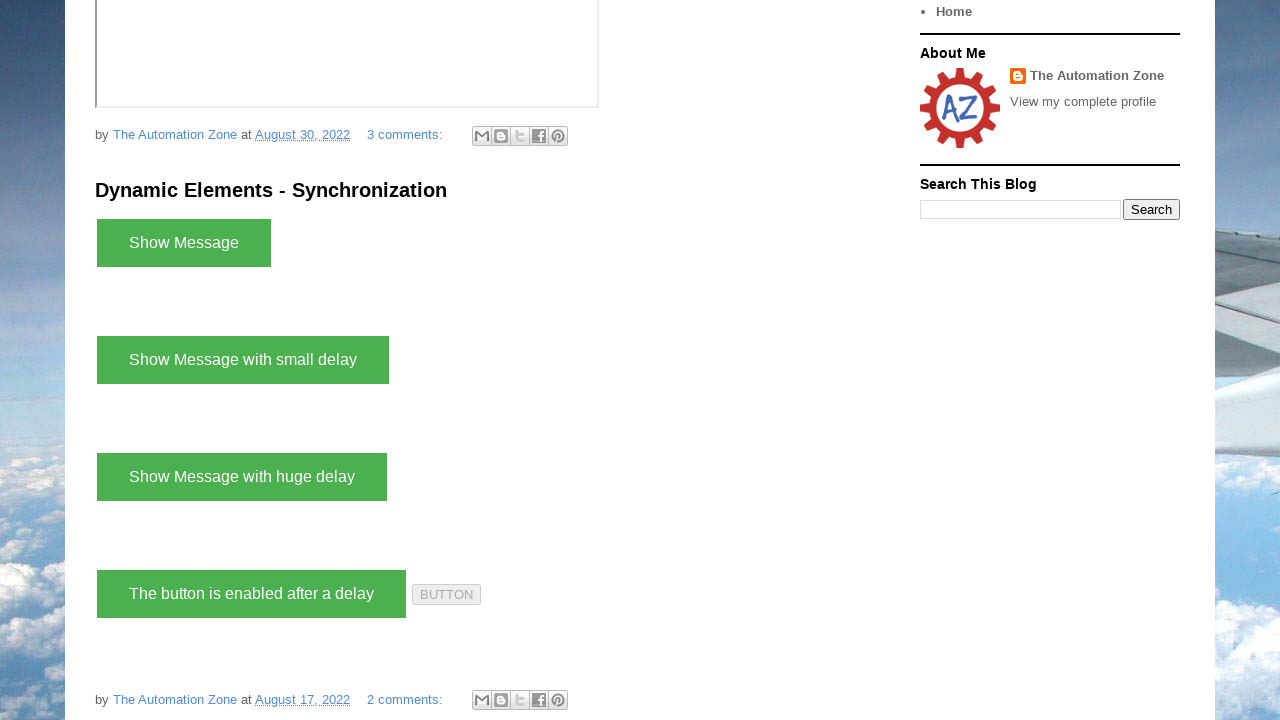

Delayed message appeared after button click
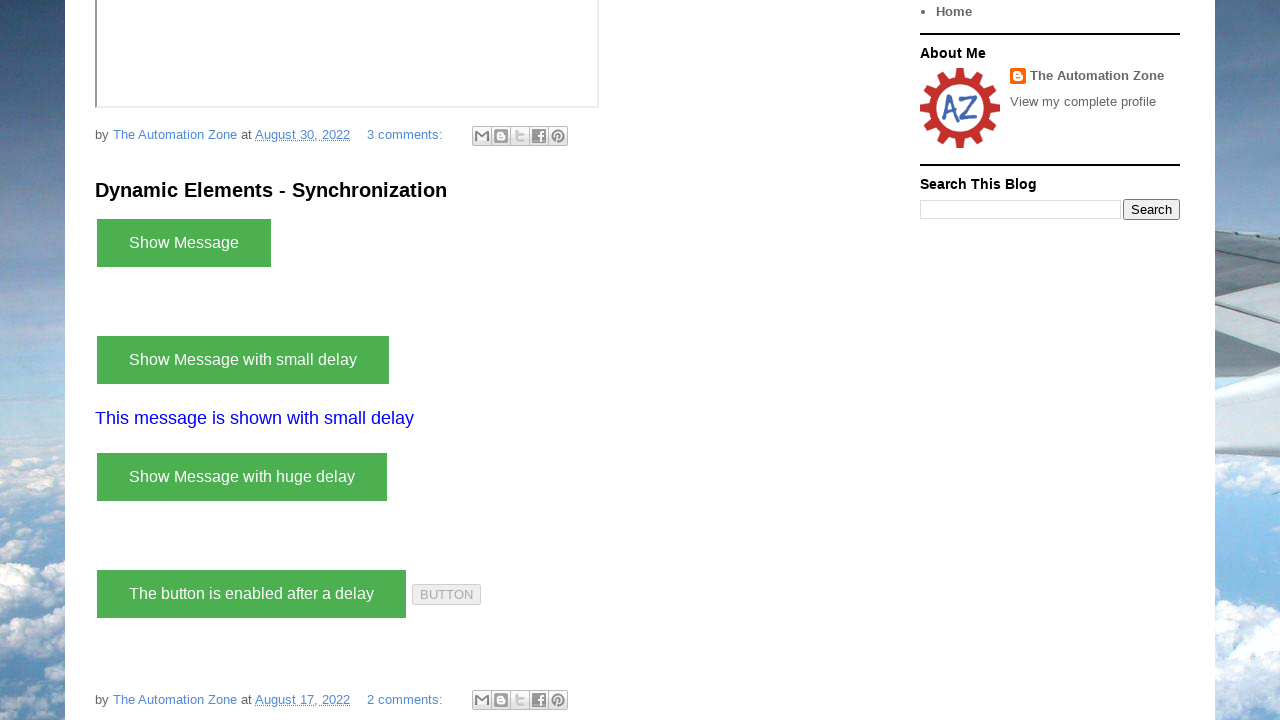

Located delayed message element
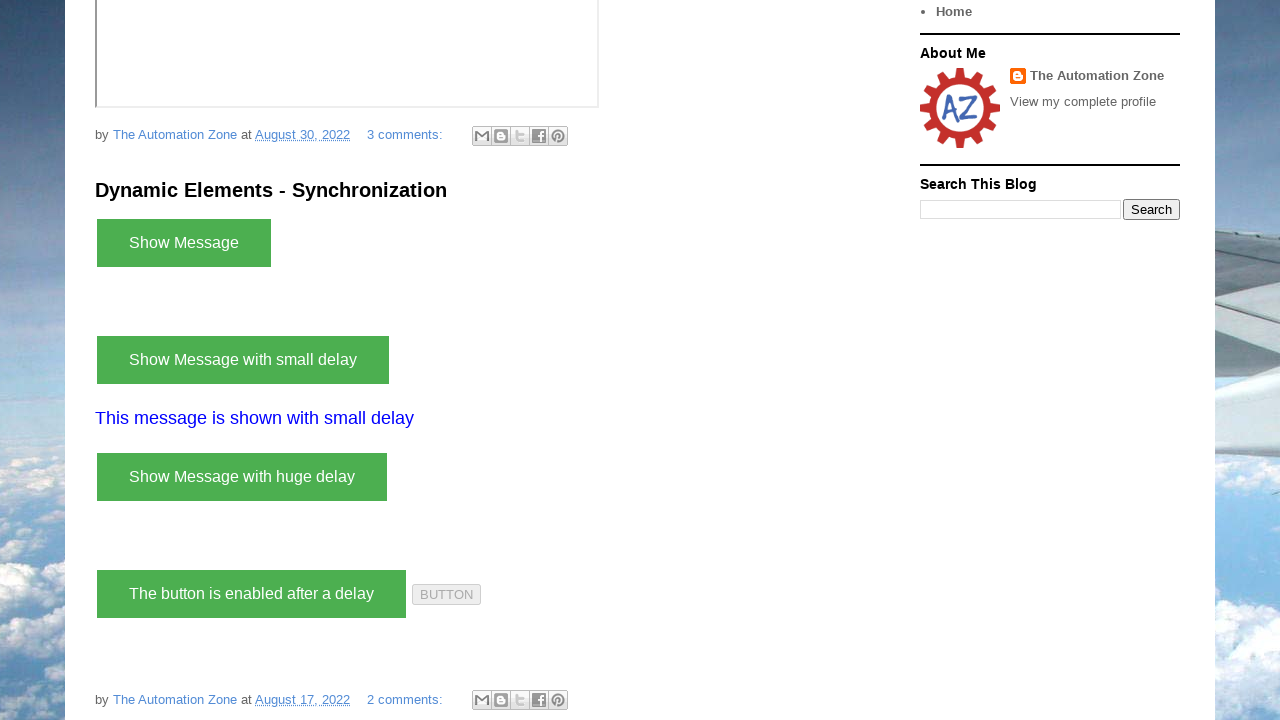

Retrieved message text: This message is shown with small delay
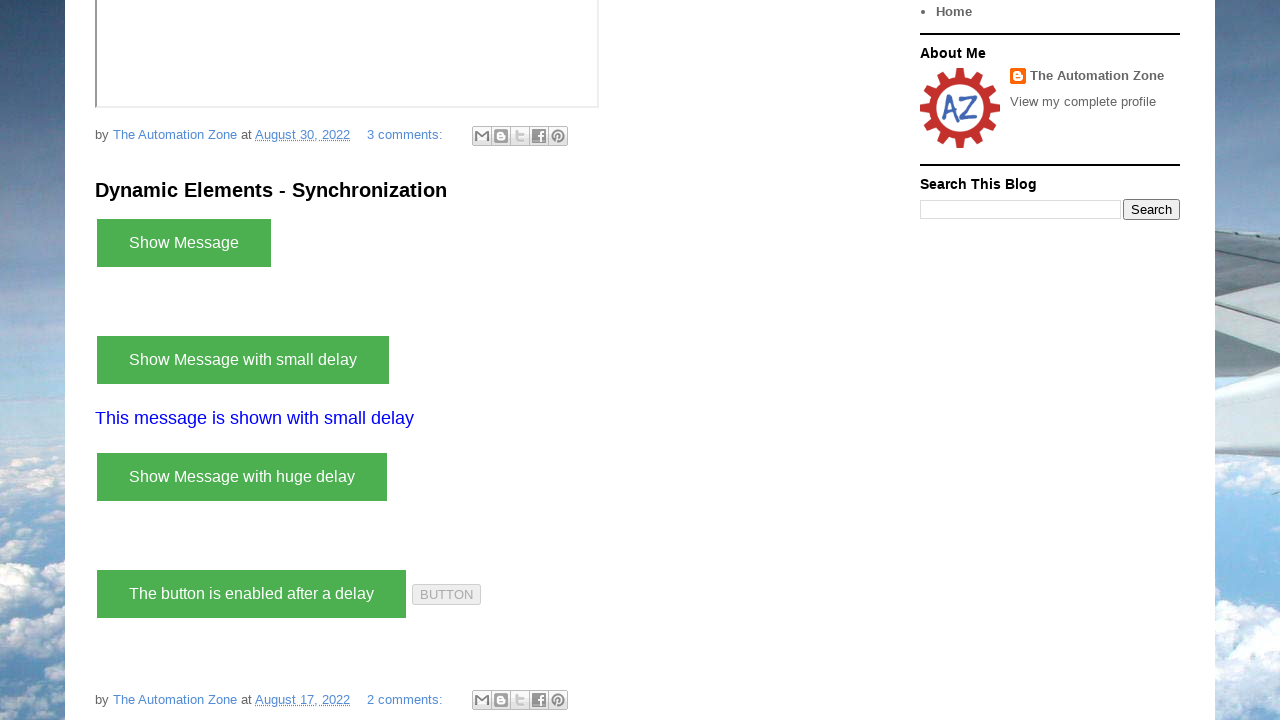

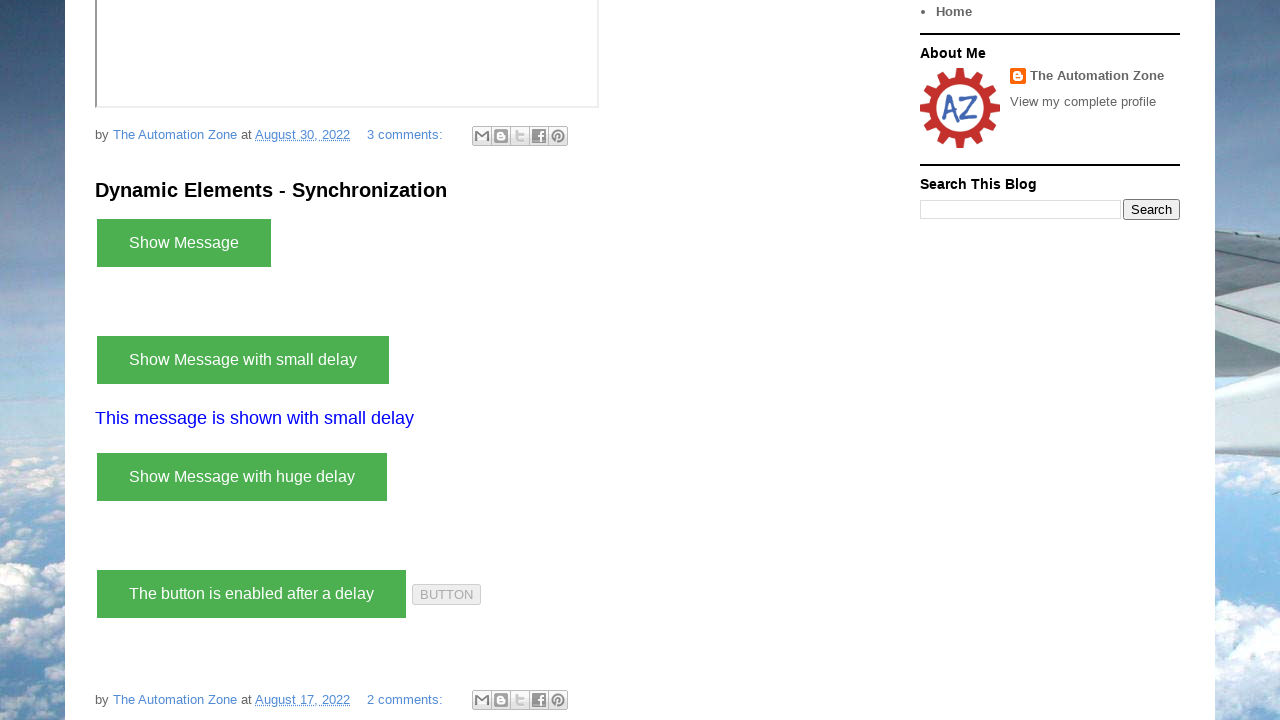